Tests deleting a todo item by adding it, hovering to reveal the delete button, clicking delete, and verifying removal from the list

Starting URL: https://demo.playwright.dev/todomvc

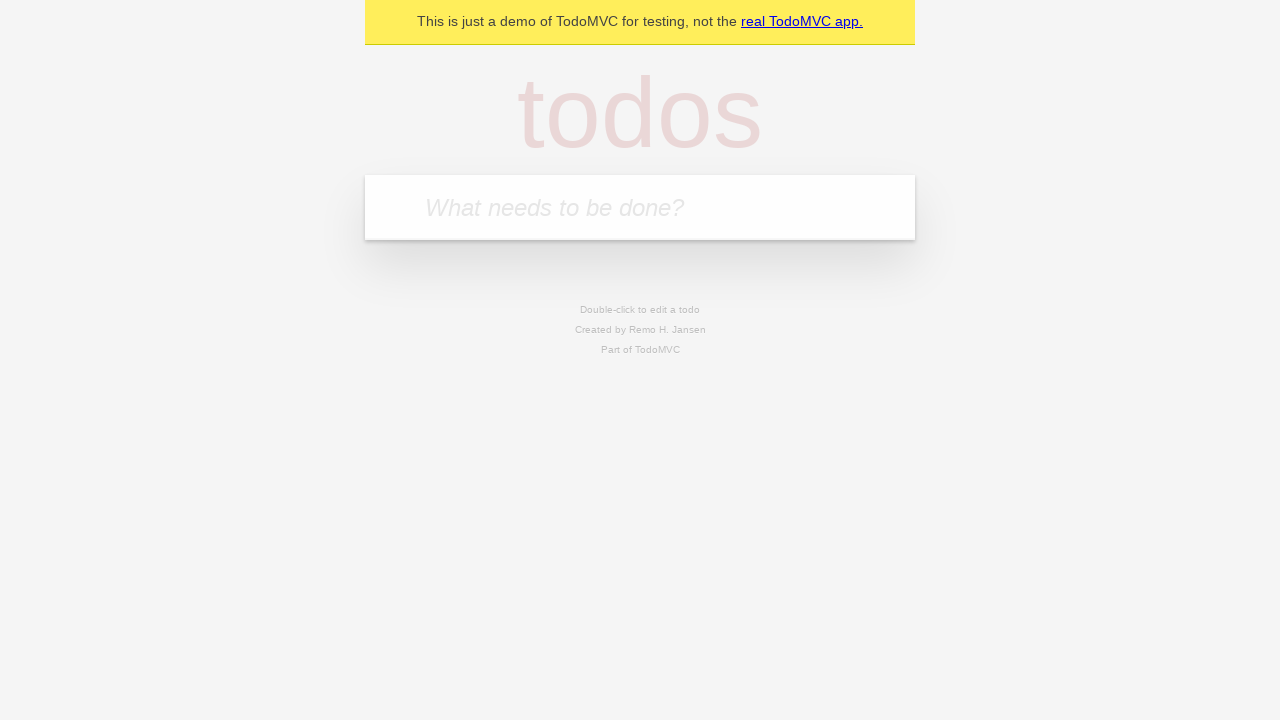

Filled new todo input field with 'Todo to be deleted' on input.new-todo
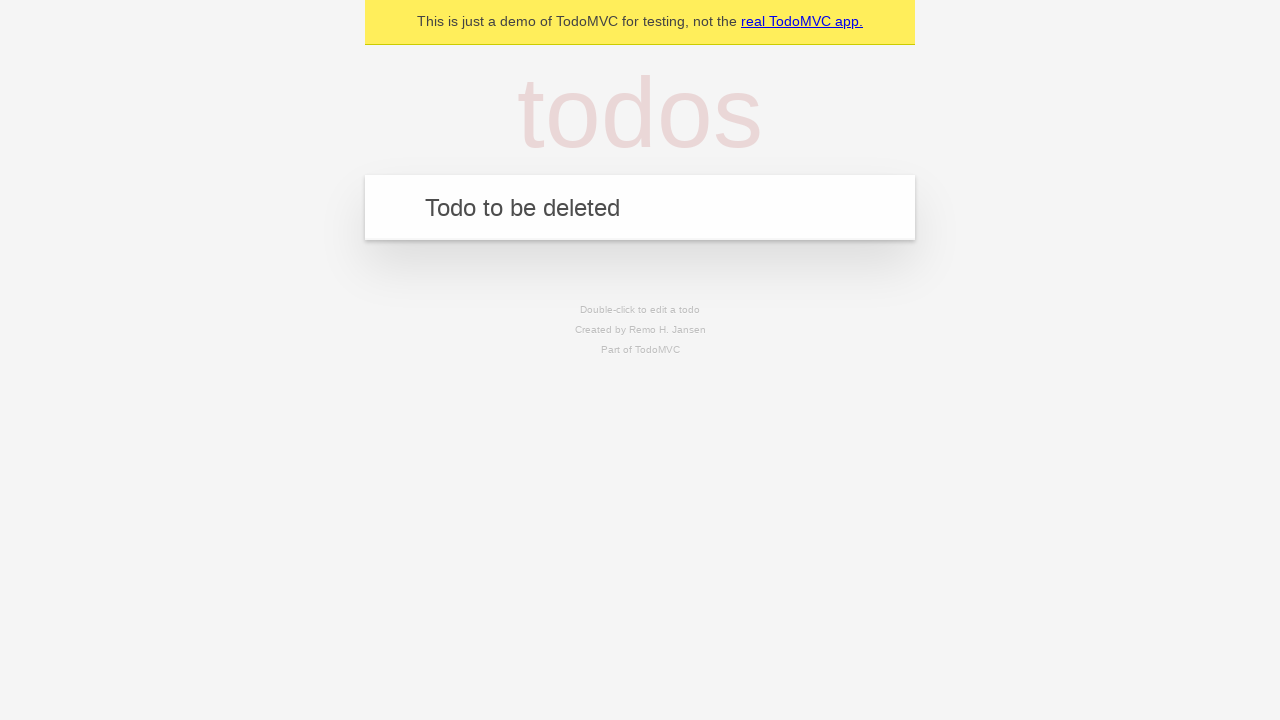

Pressed Enter to add the todo item on input.new-todo
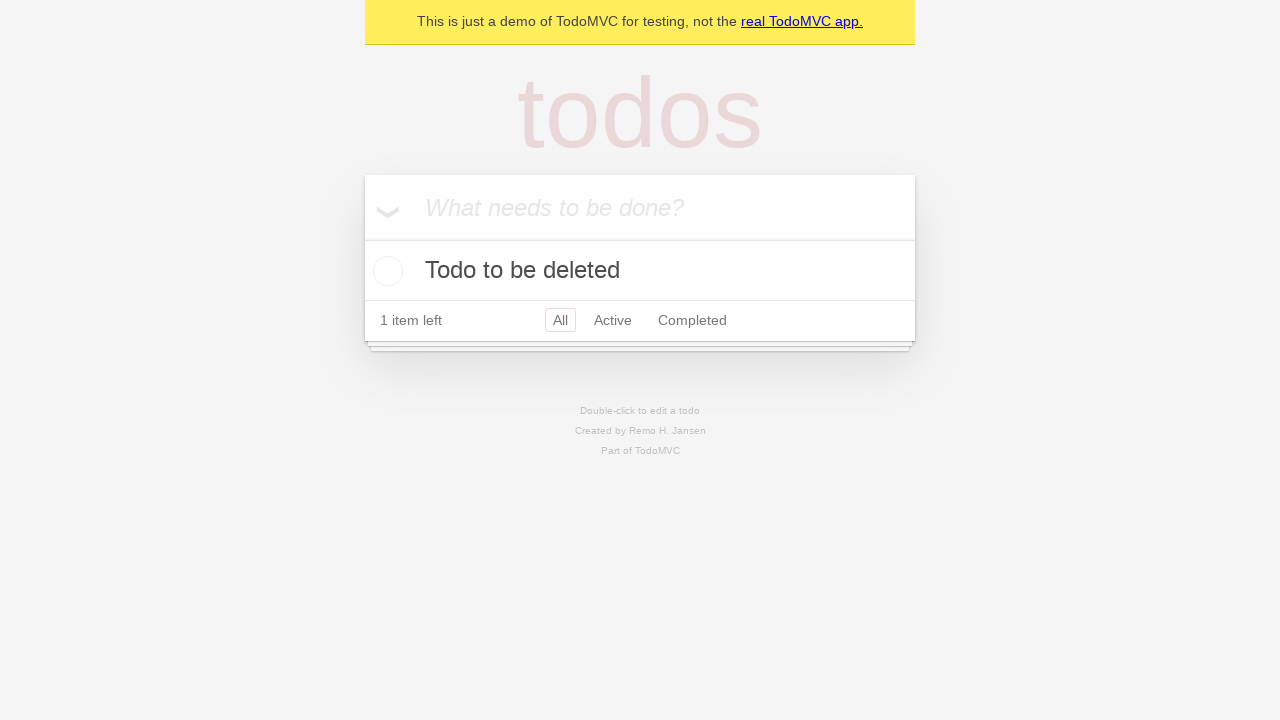

Todo item appeared in the list
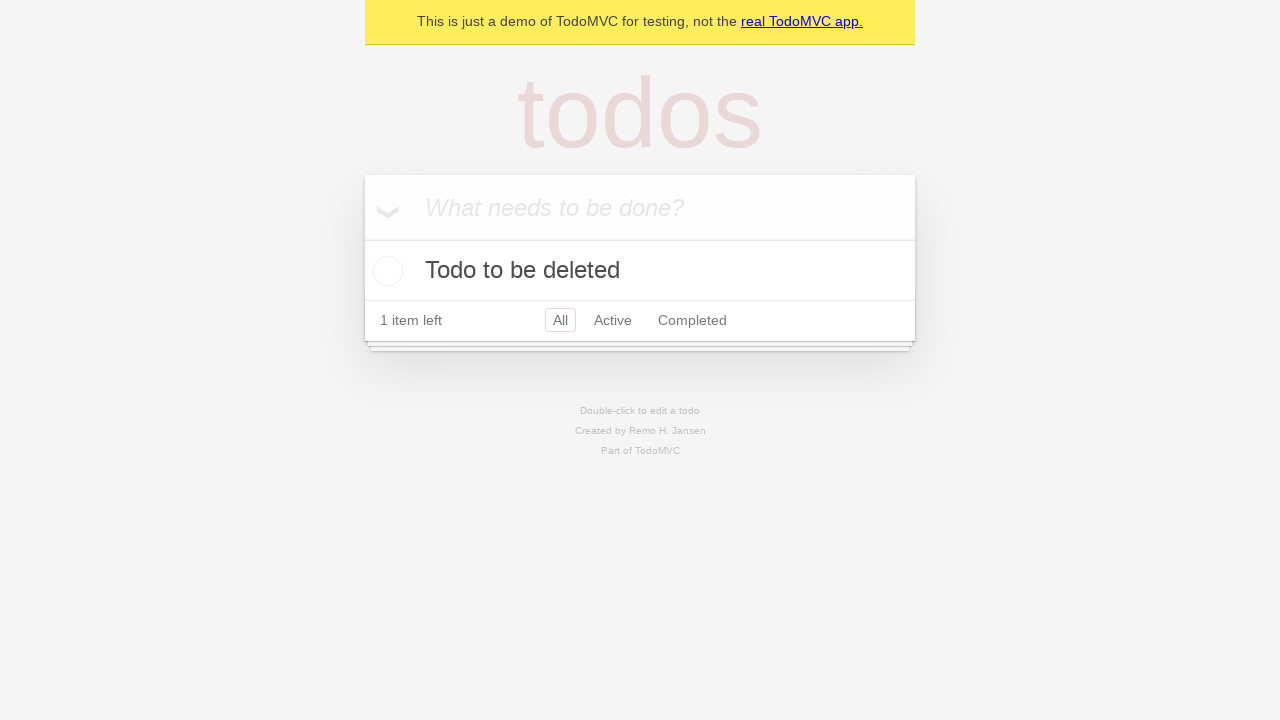

Hovered over the todo item to reveal delete button at (640, 271) on li[data-testid="todo-item"]
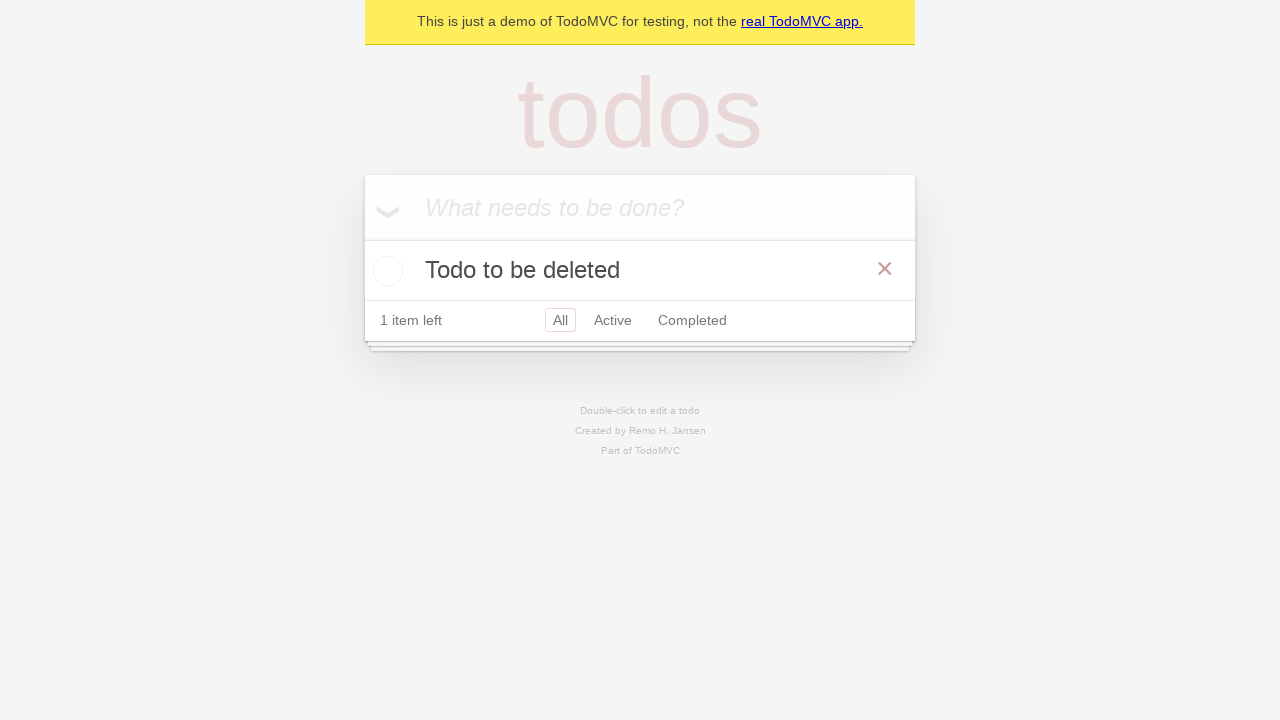

Clicked the delete button to remove the todo item at (885, 269) on button.destroy
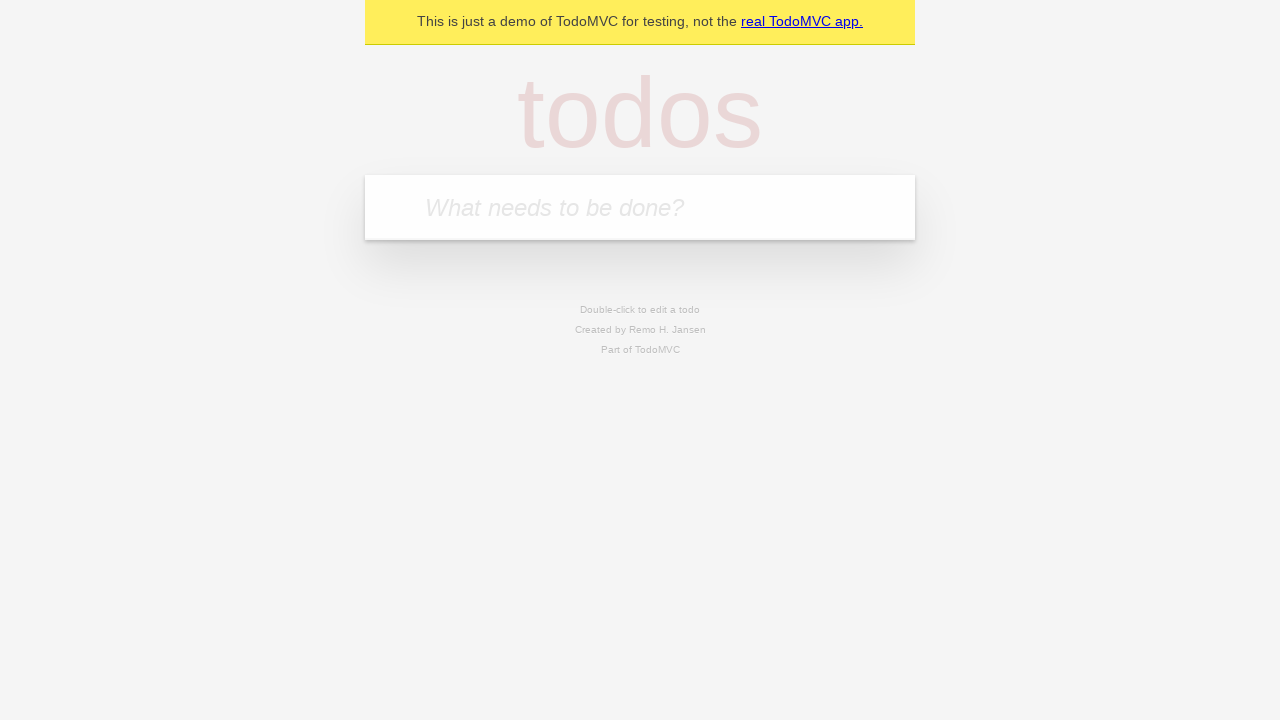

Verified that the todo item has been removed from the list
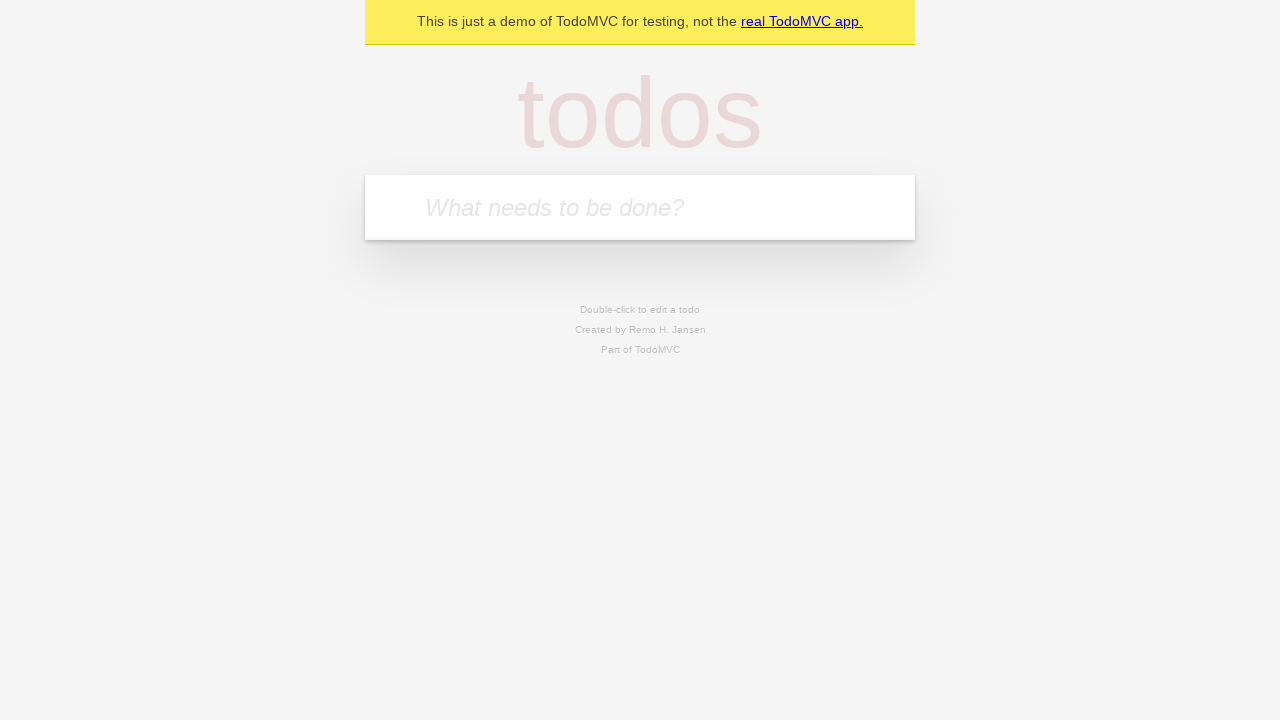

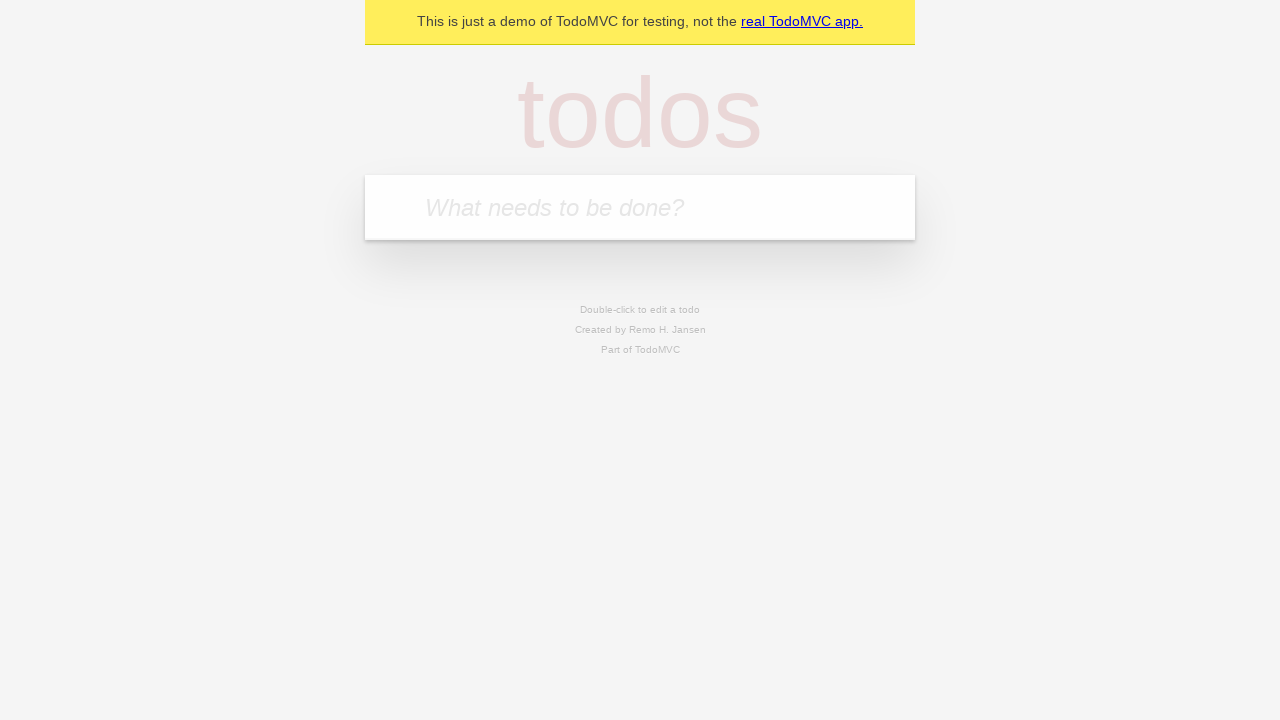